Tests dropdown/select element interactions by selecting options using visible text, index, and value attributes on a training website

Starting URL: https://training-support.net/webelements/selects

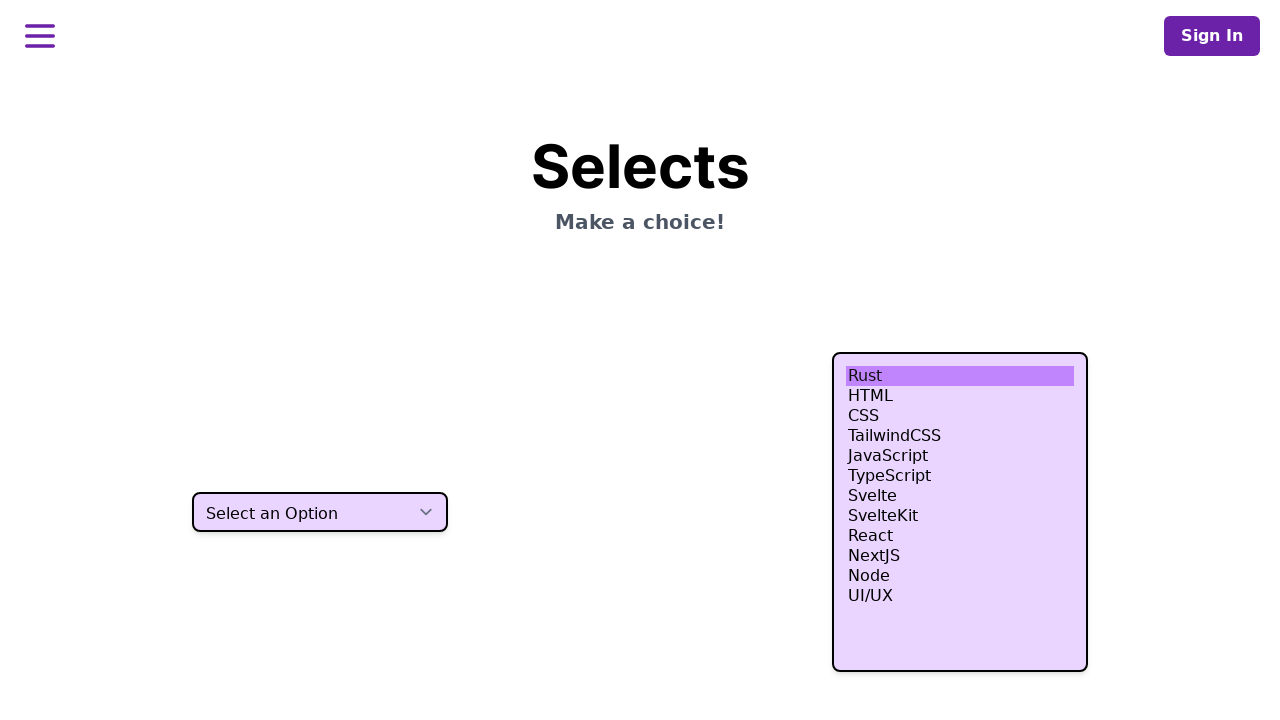

Selected option 'One' by visible text from dropdown on select.h-10
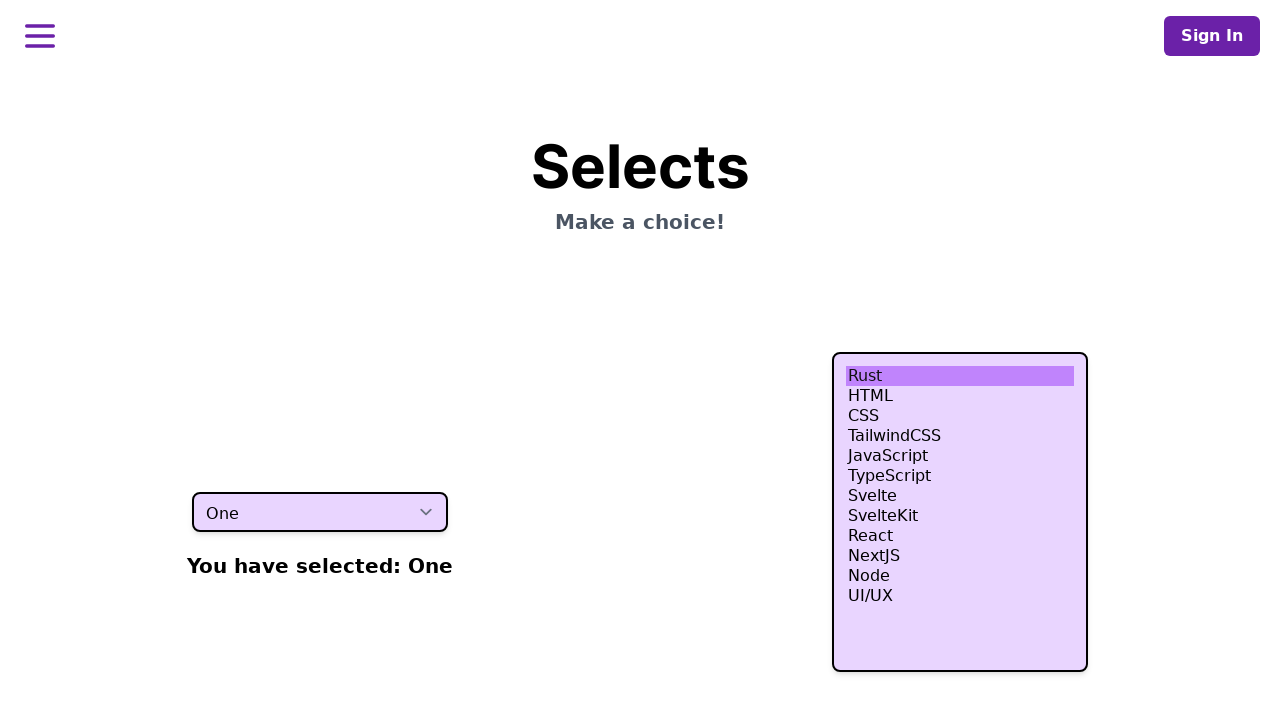

Selected third option using index 2 from dropdown on select.h-10
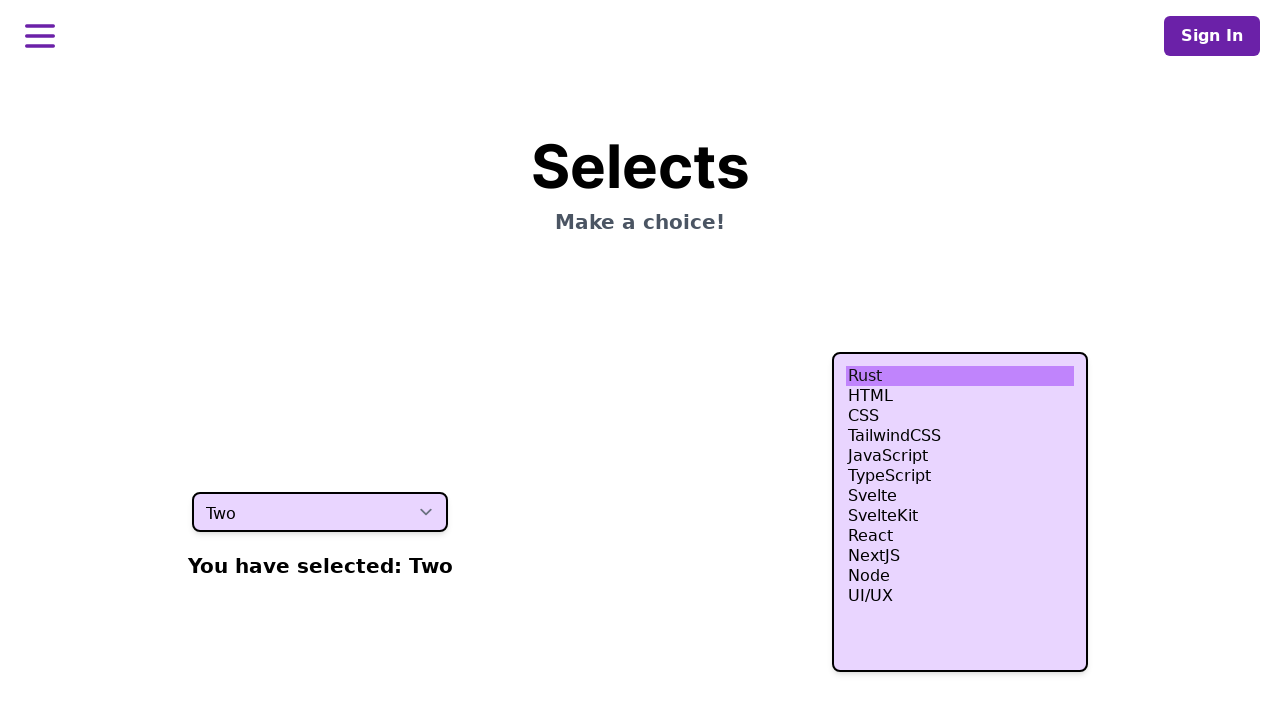

Selected option with value 'three' from dropdown on select.h-10
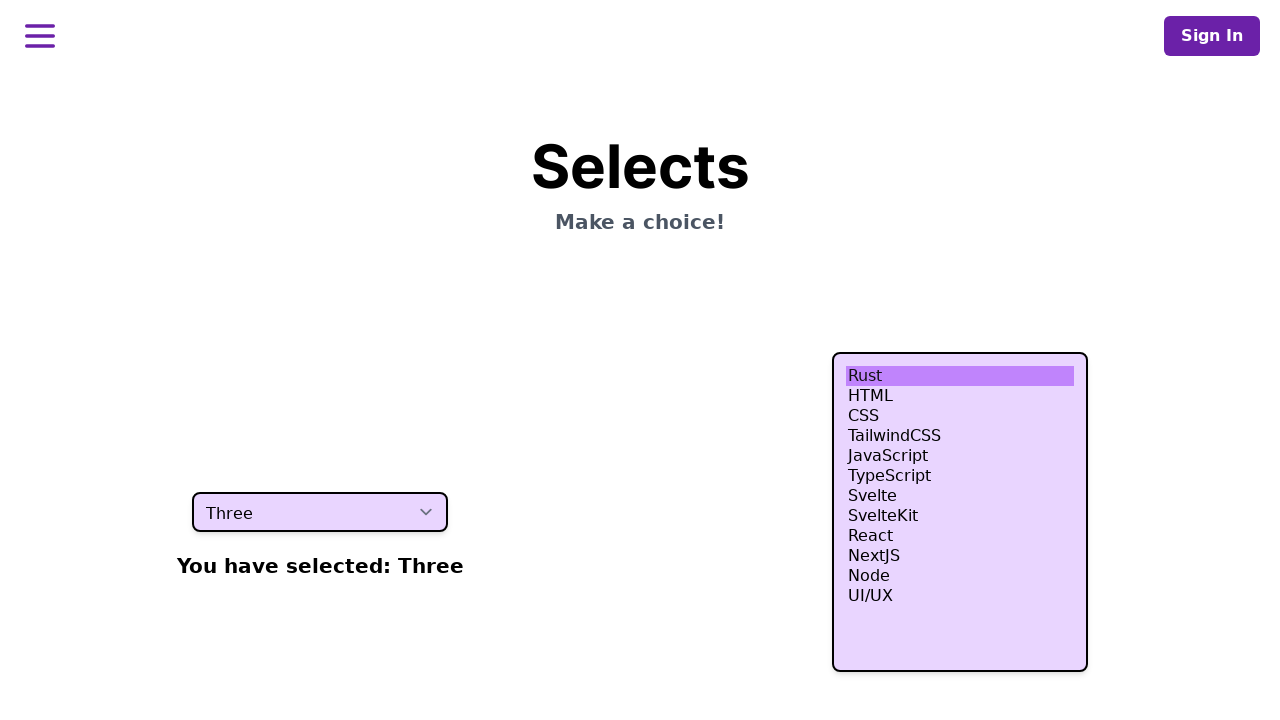

Waited 500ms for dropdown selection to be applied
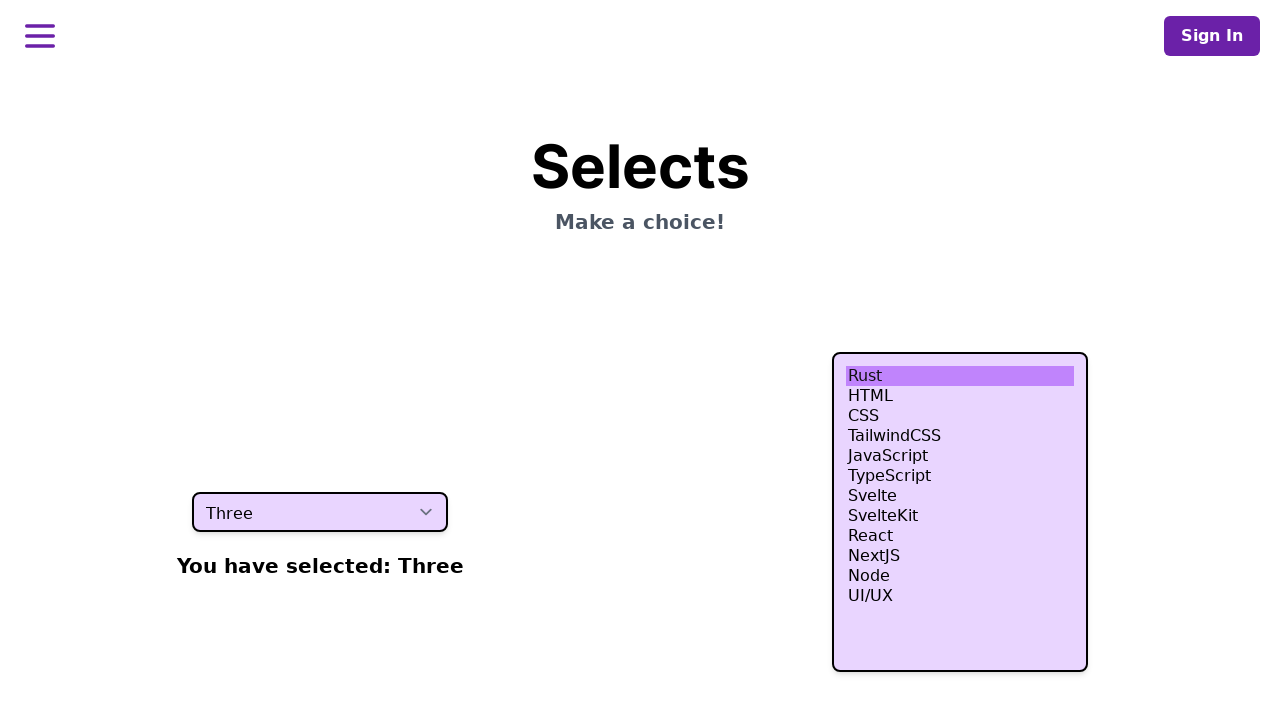

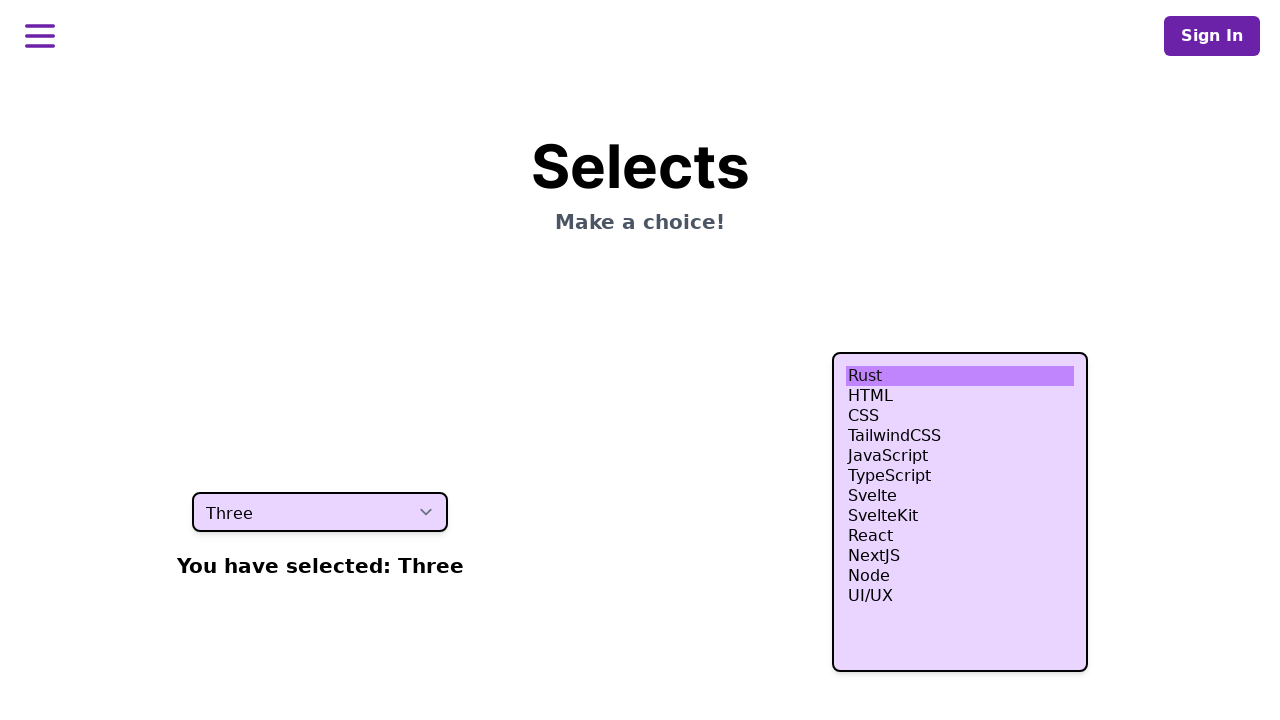